Tests that new todo items are appended to the bottom of the list by creating 3 items

Starting URL: https://demo.playwright.dev/todomvc

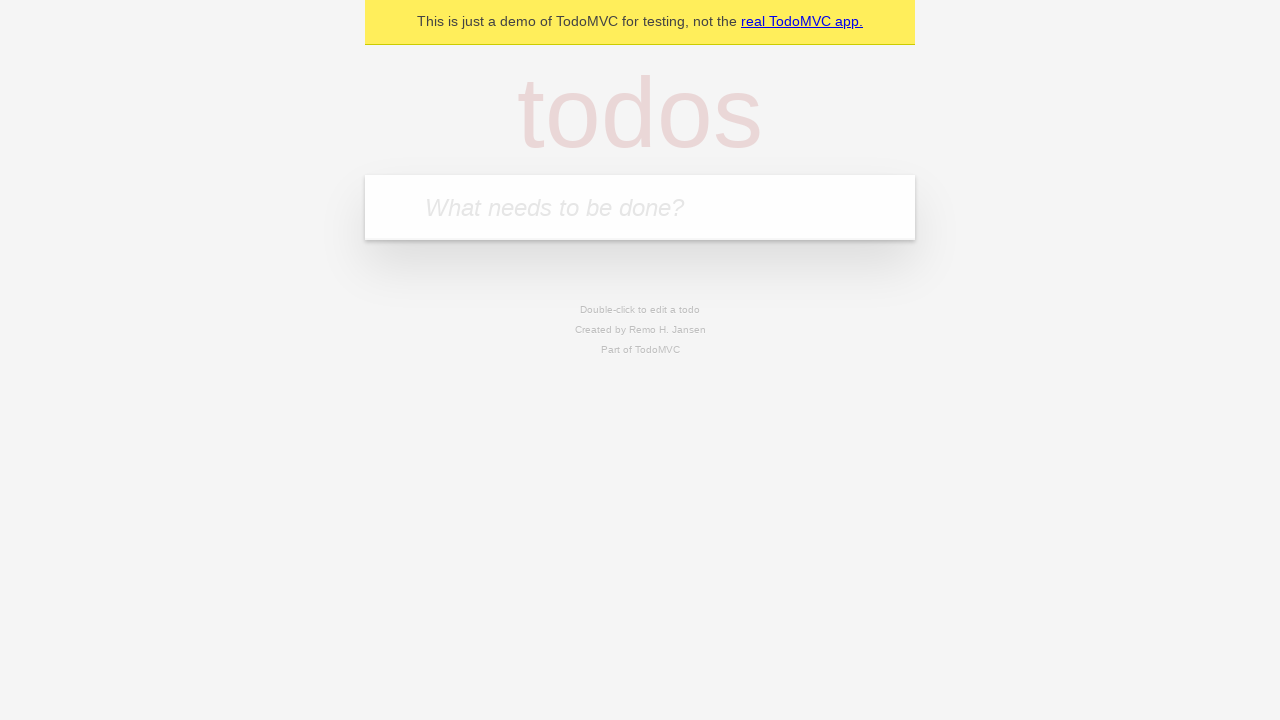

Located the 'What needs to be done?' input field
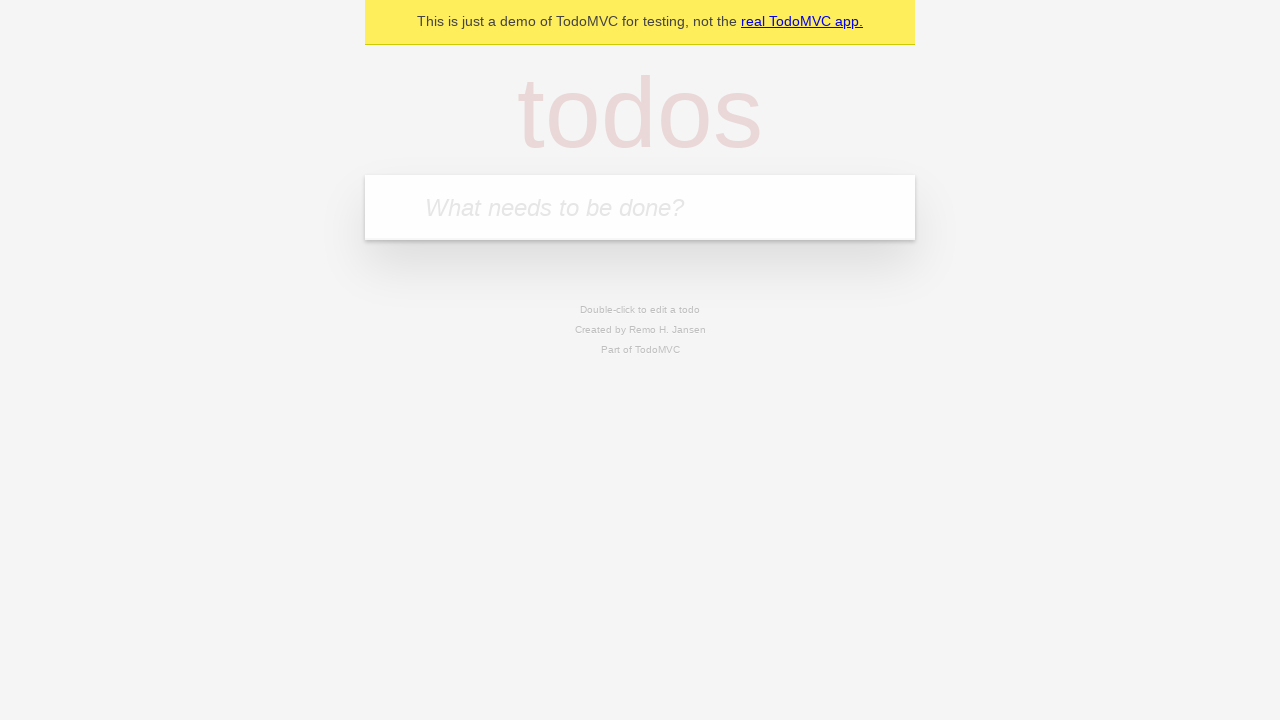

Filled first todo item: 'buy some cheese' on internal:attr=[placeholder="What needs to be done?"i]
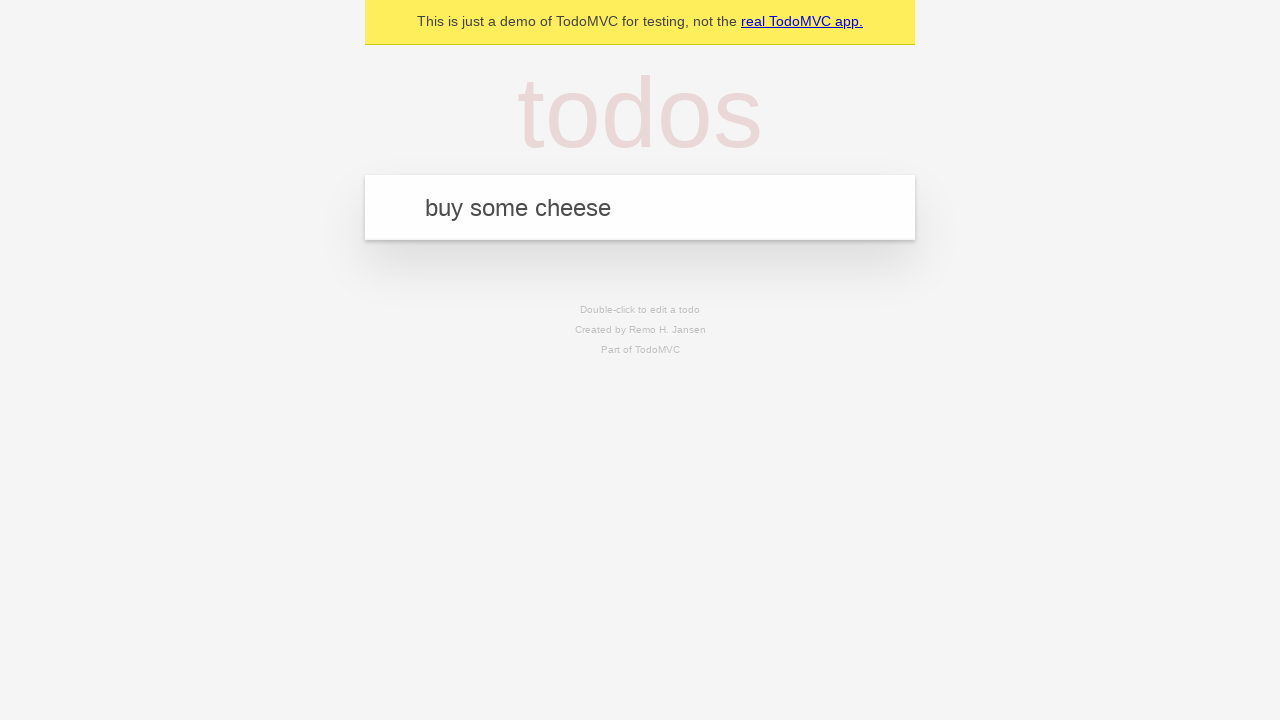

Pressed Enter to create first todo item on internal:attr=[placeholder="What needs to be done?"i]
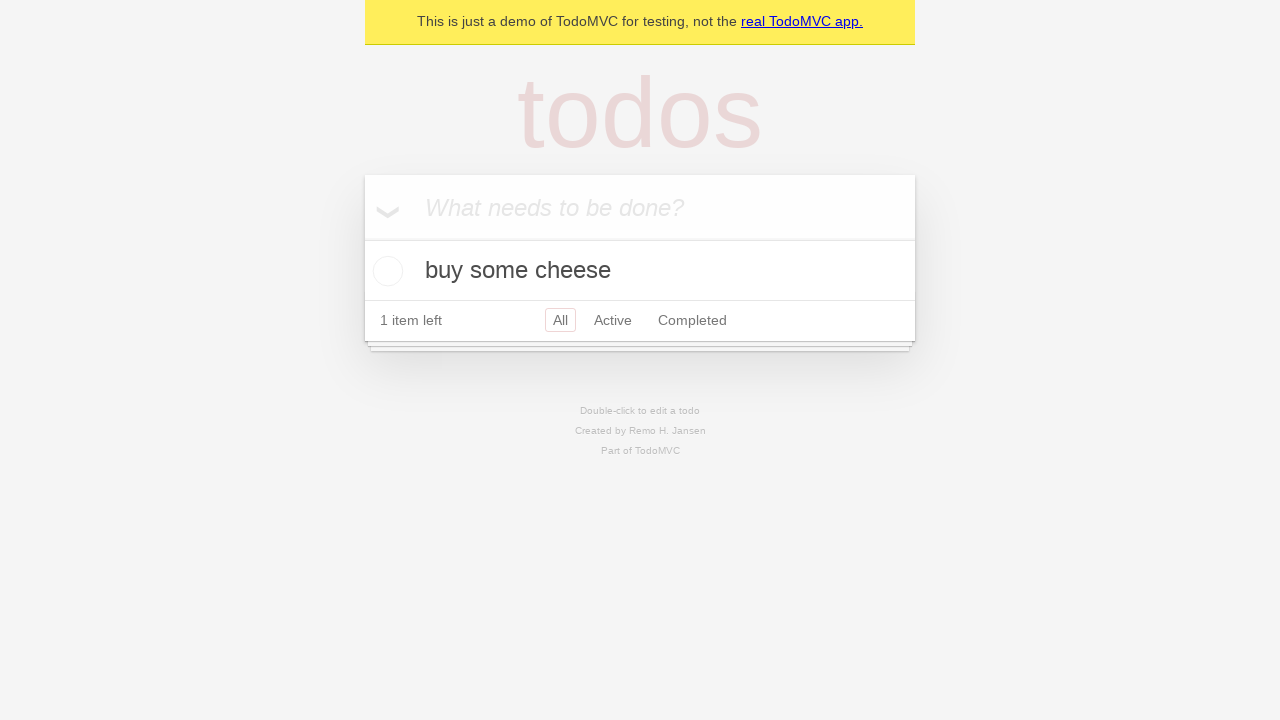

Filled second todo item: 'feed the cat' on internal:attr=[placeholder="What needs to be done?"i]
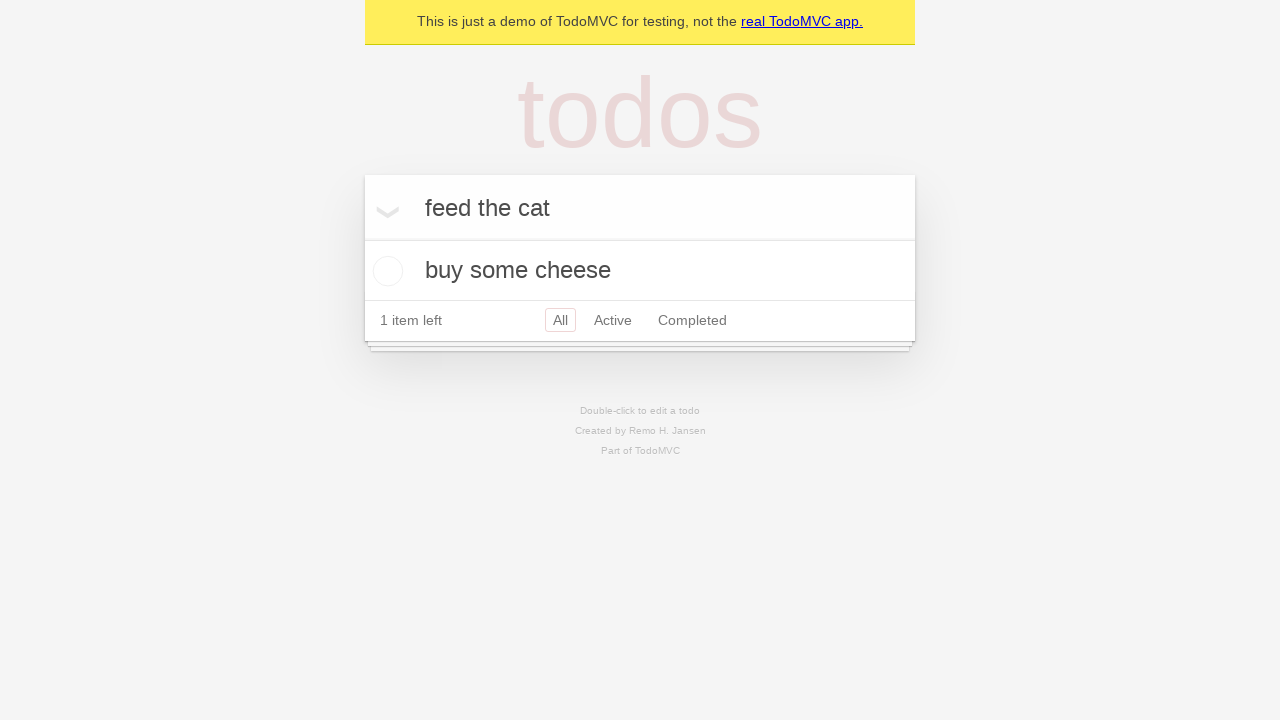

Pressed Enter to create second todo item on internal:attr=[placeholder="What needs to be done?"i]
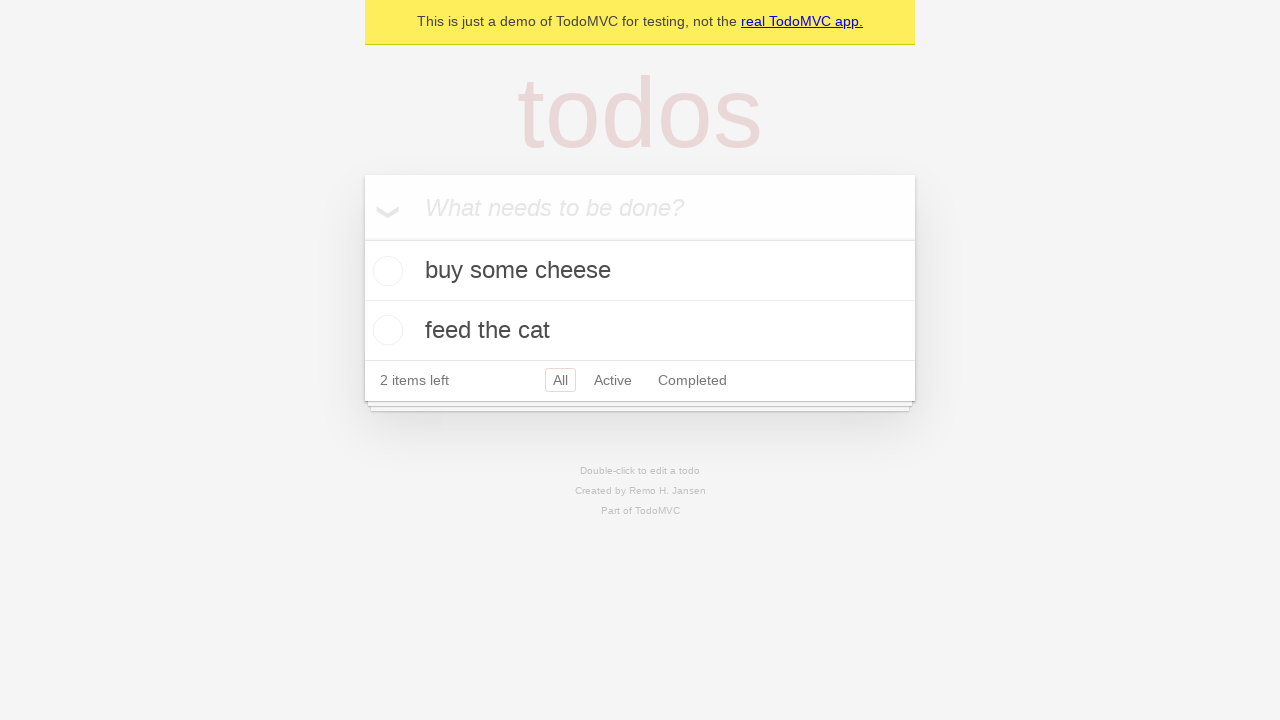

Filled third todo item: 'book a doctors appointment' on internal:attr=[placeholder="What needs to be done?"i]
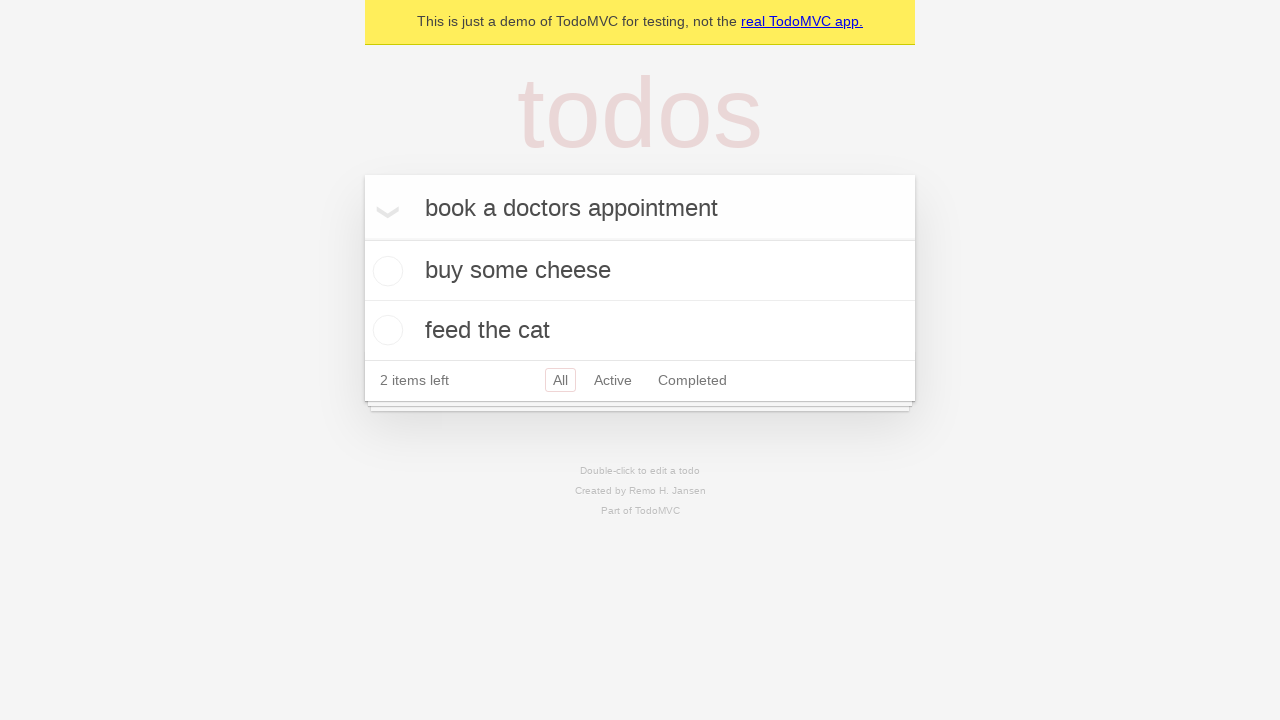

Pressed Enter to create third todo item on internal:attr=[placeholder="What needs to be done?"i]
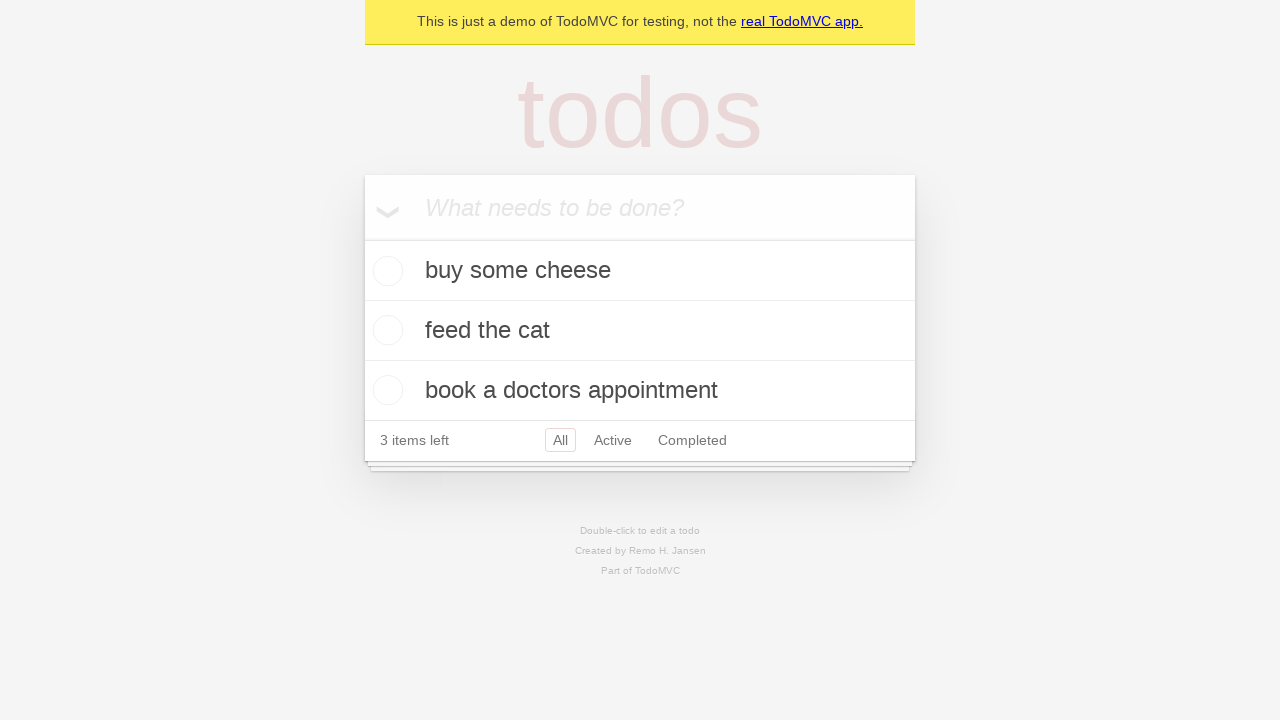

Verified all three todo items were appended to the list
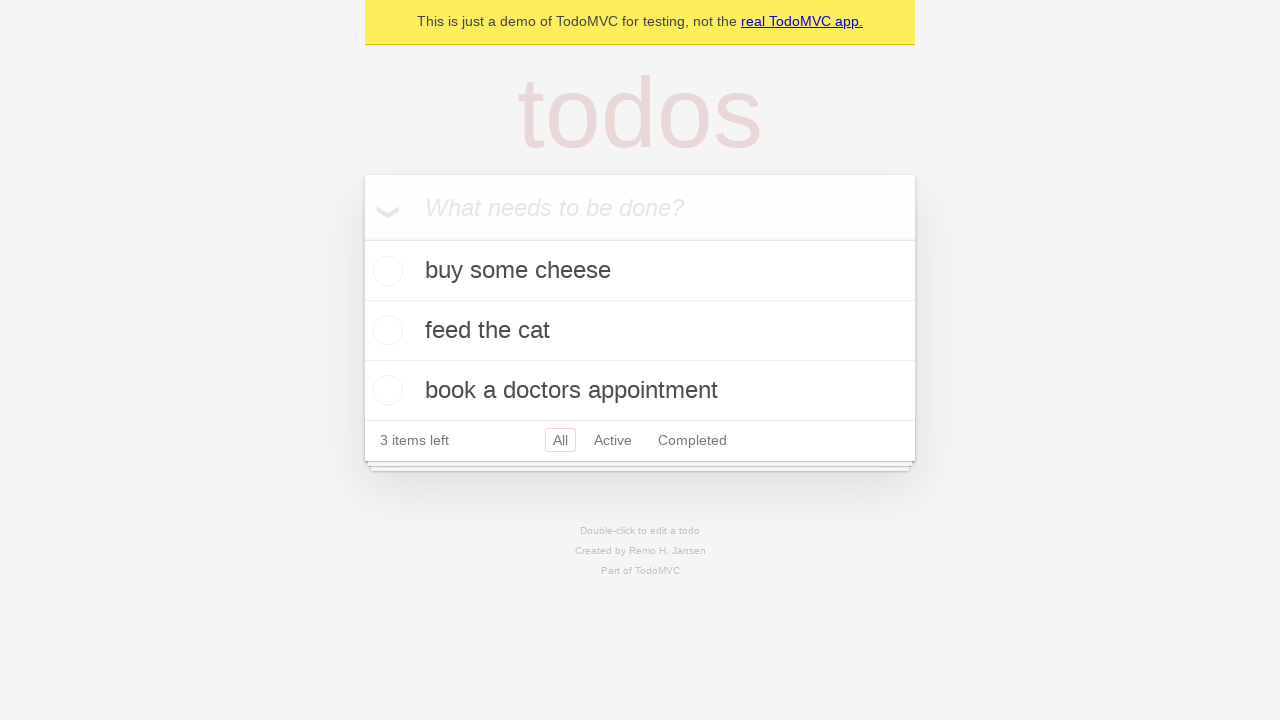

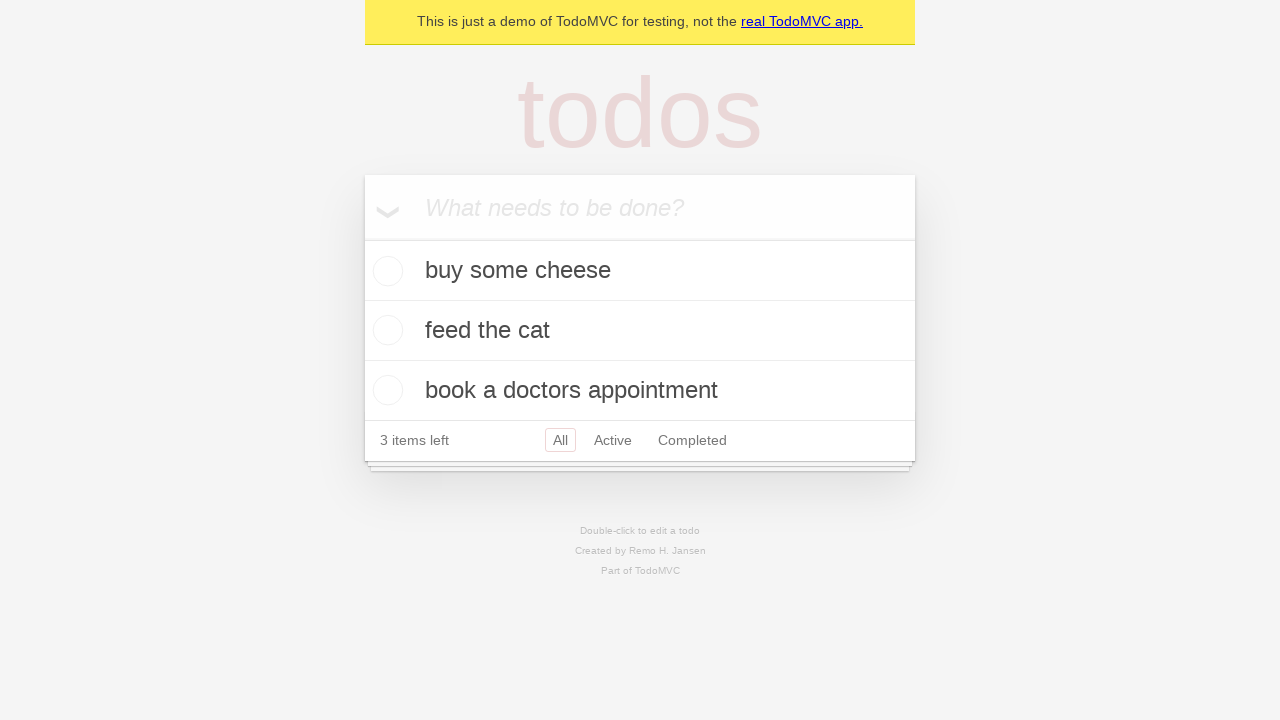